Tests user registration flow by filling out the registration form with user details including username, password, name, and email

Starting URL: https://redmine.org/

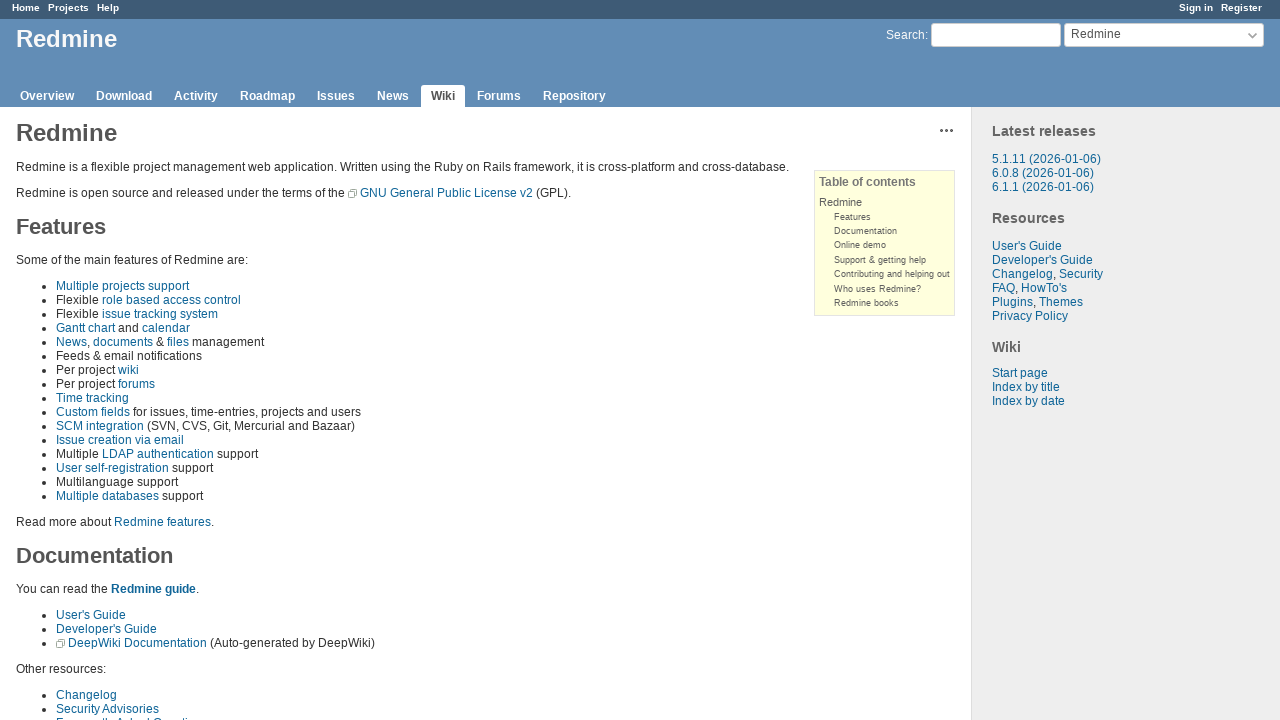

Clicked on registration link from account menu at (1242, 8) on #account ul li:nth-child(2) a
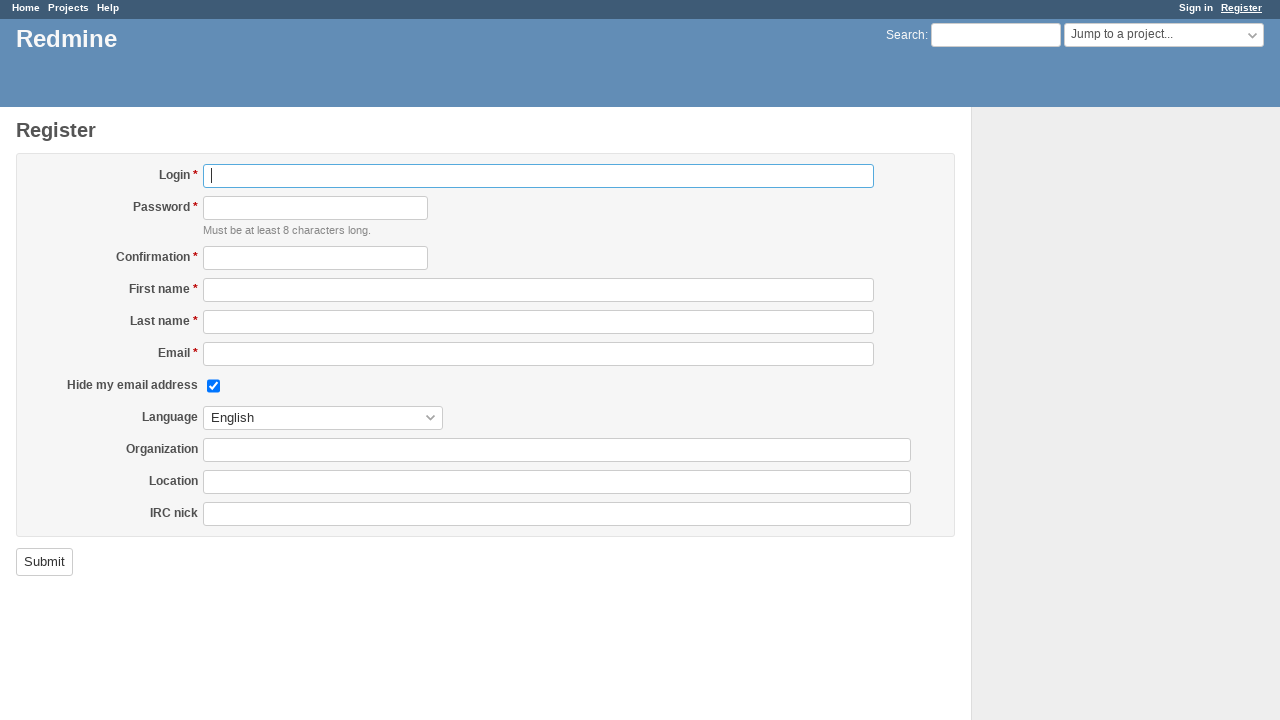

Filled username field with 'TestUser789' on #user_login
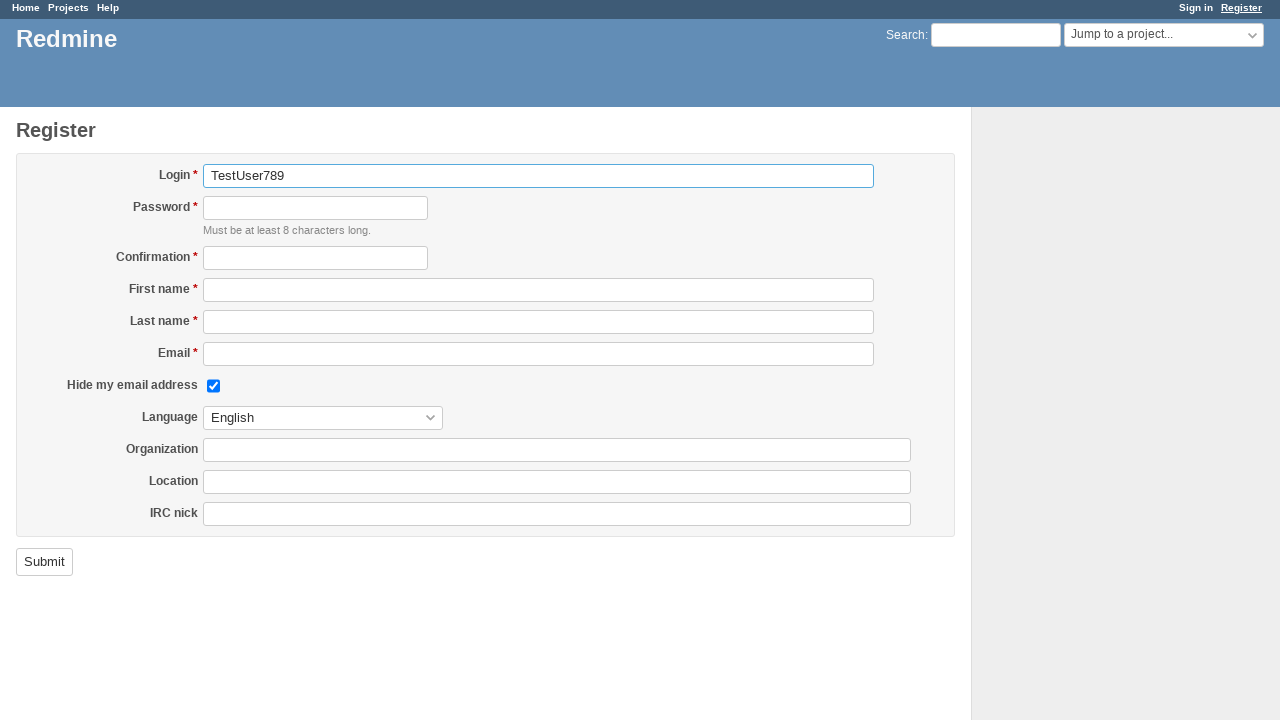

Filled password field with 'SecurePass@456' on #user_password
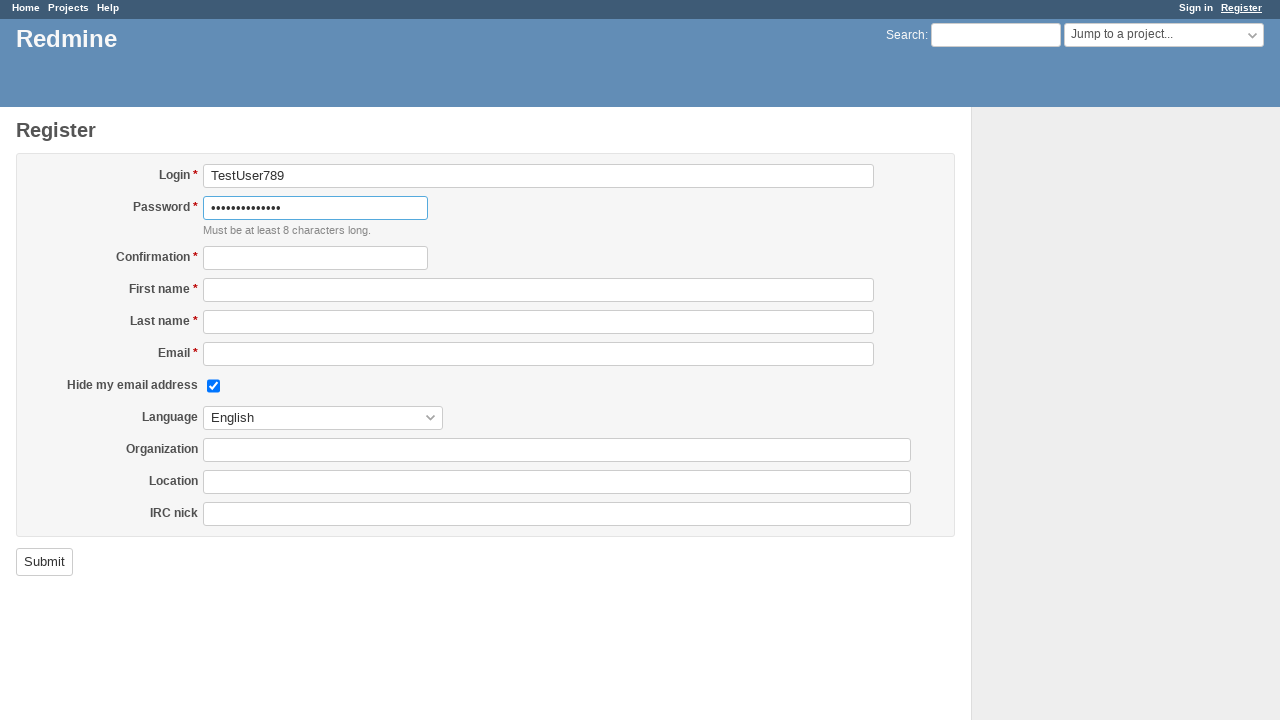

Filled password confirmation field with 'SecurePass@456' on #user_password_confirmation
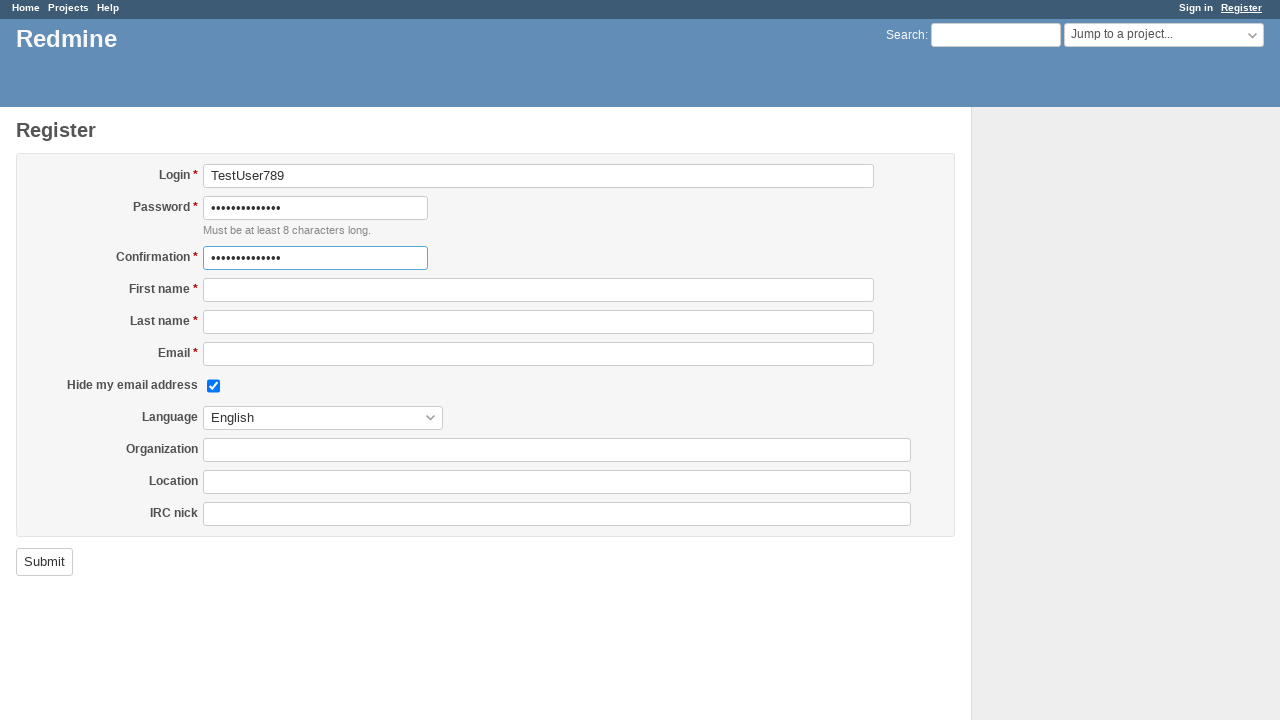

Filled first name field with 'John' on #user_firstname
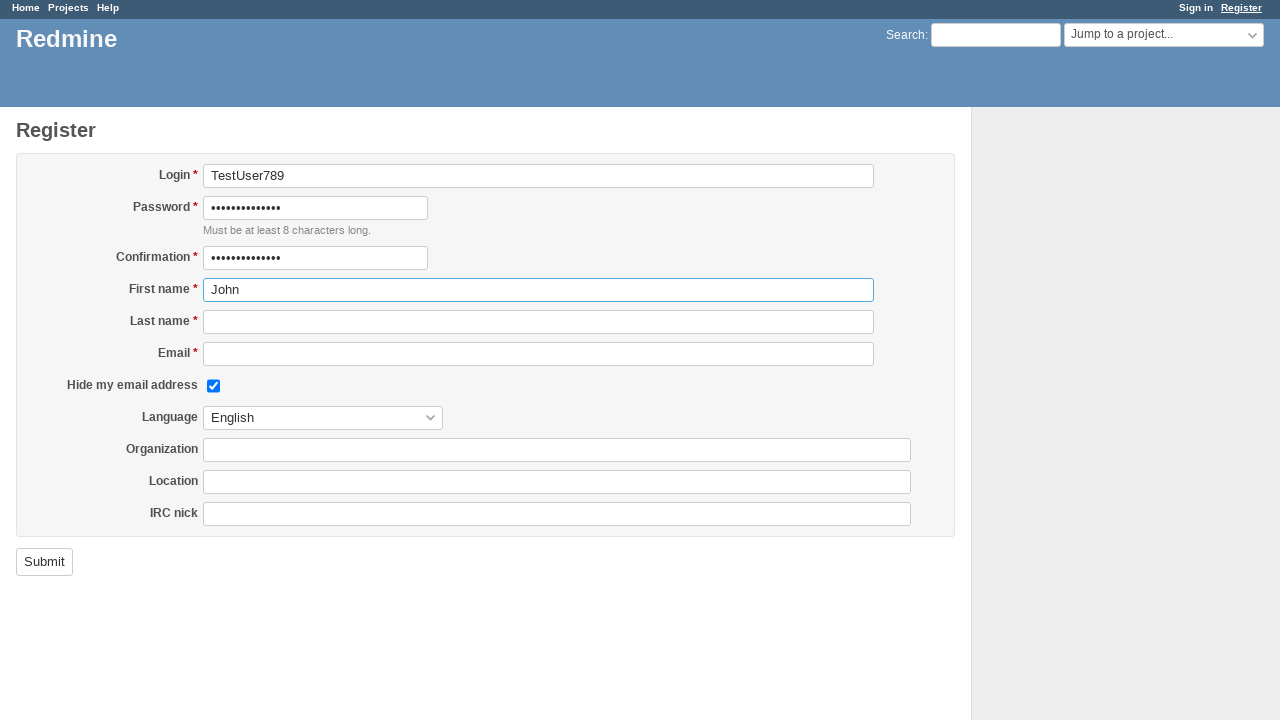

Filled last name field with 'Smith' on #user_lastname
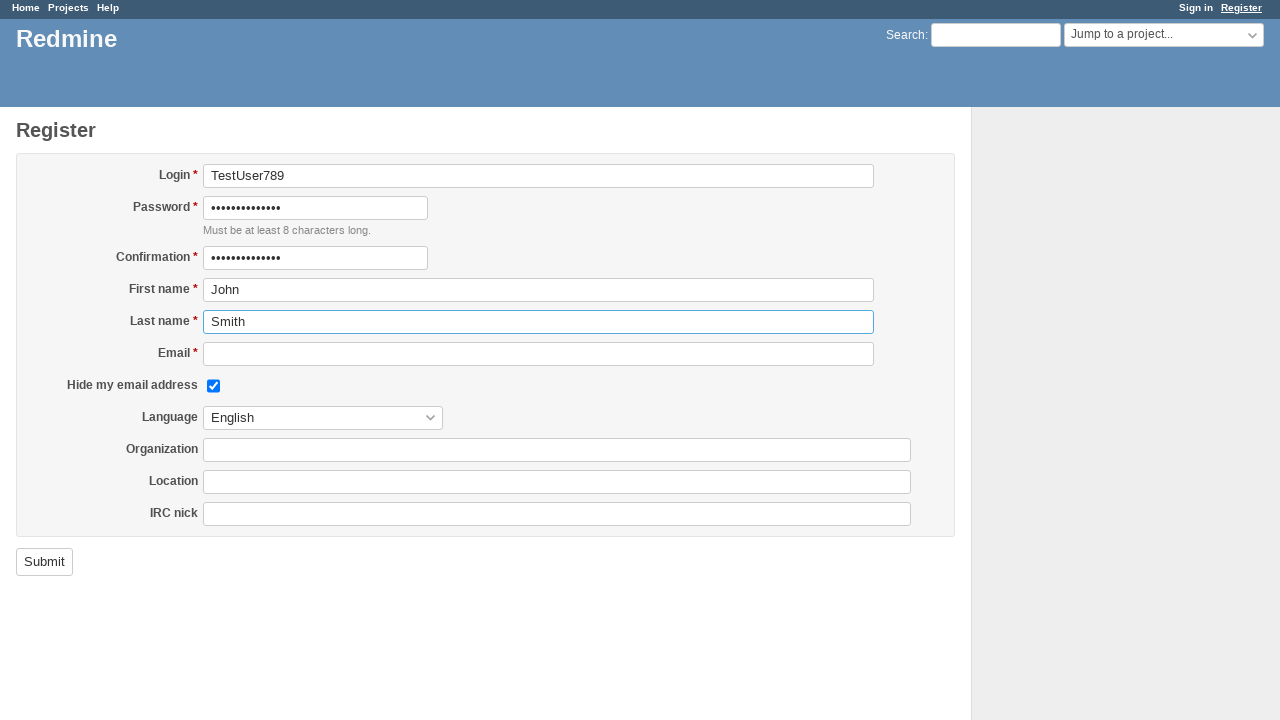

Filled email field with 'john.smith.test@example.com' on #user_mail
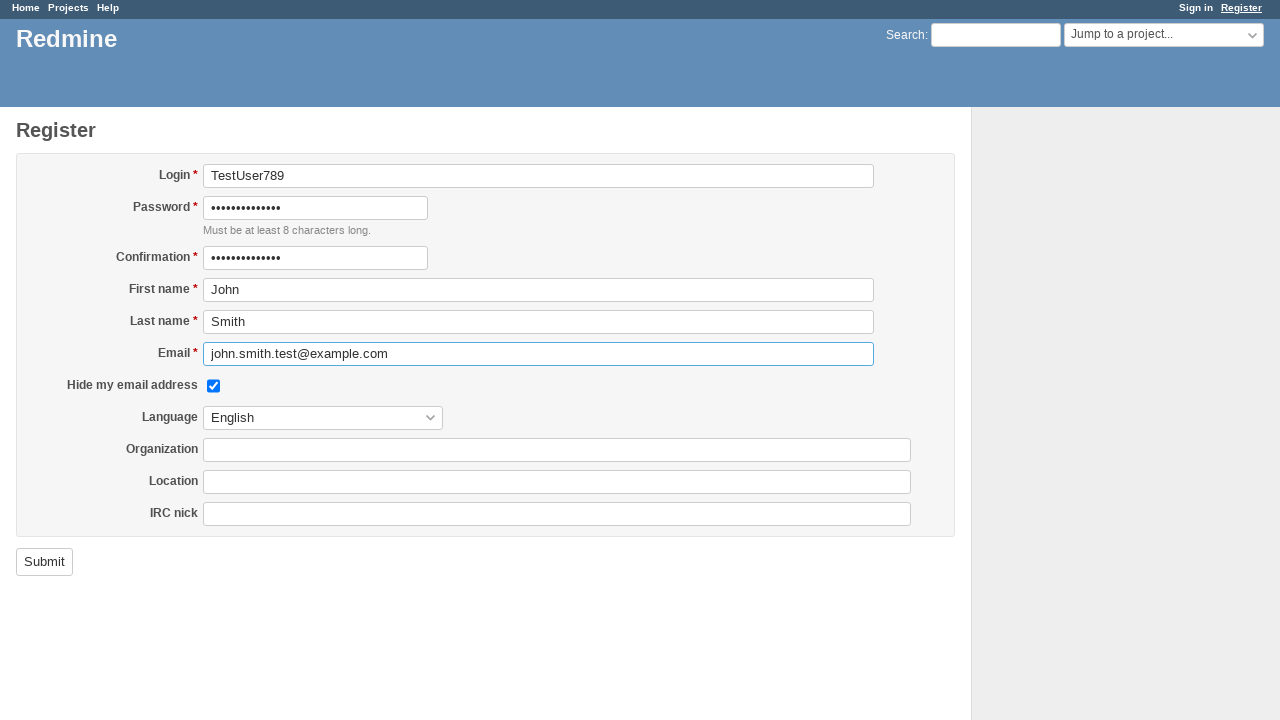

Clicked submit button to complete user registration at (44, 562) on #new_user input[type='submit']
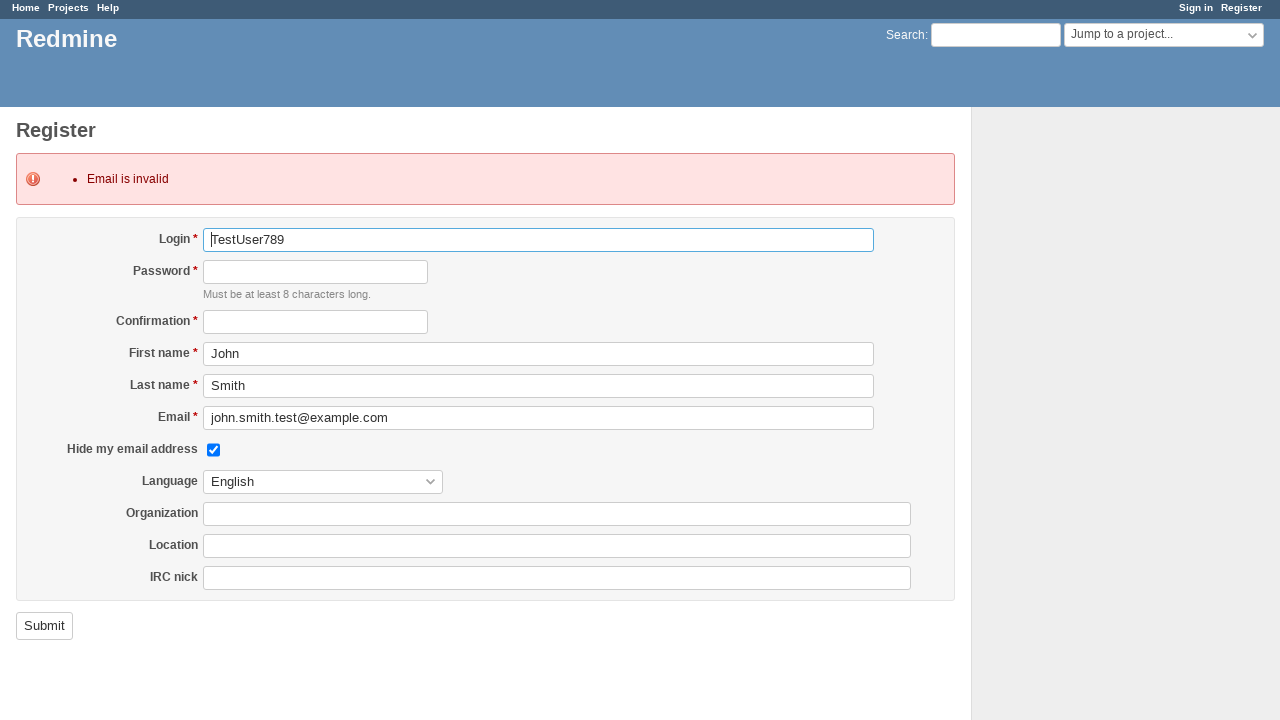

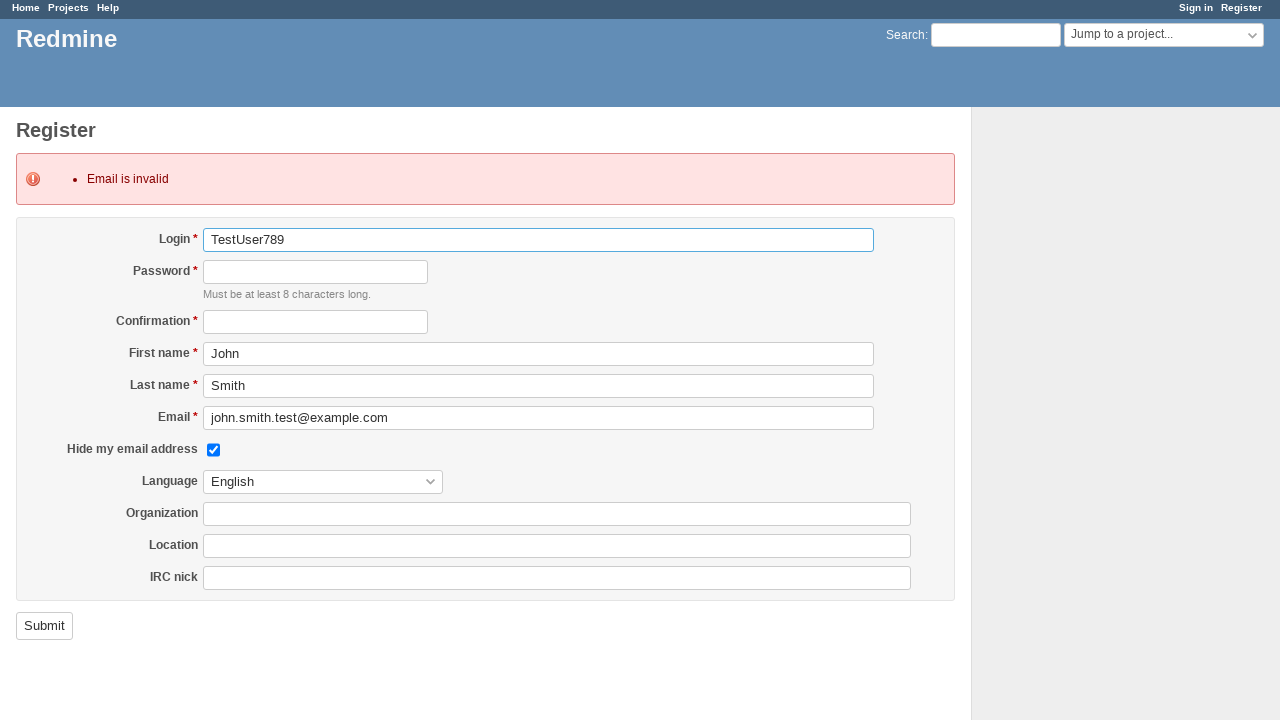